Tests mouse hover functionality by hovering over a button to reveal a dropdown menu and clicking the Reload option

Starting URL: https://rahulshettyacademy.com/AutomationPractice/

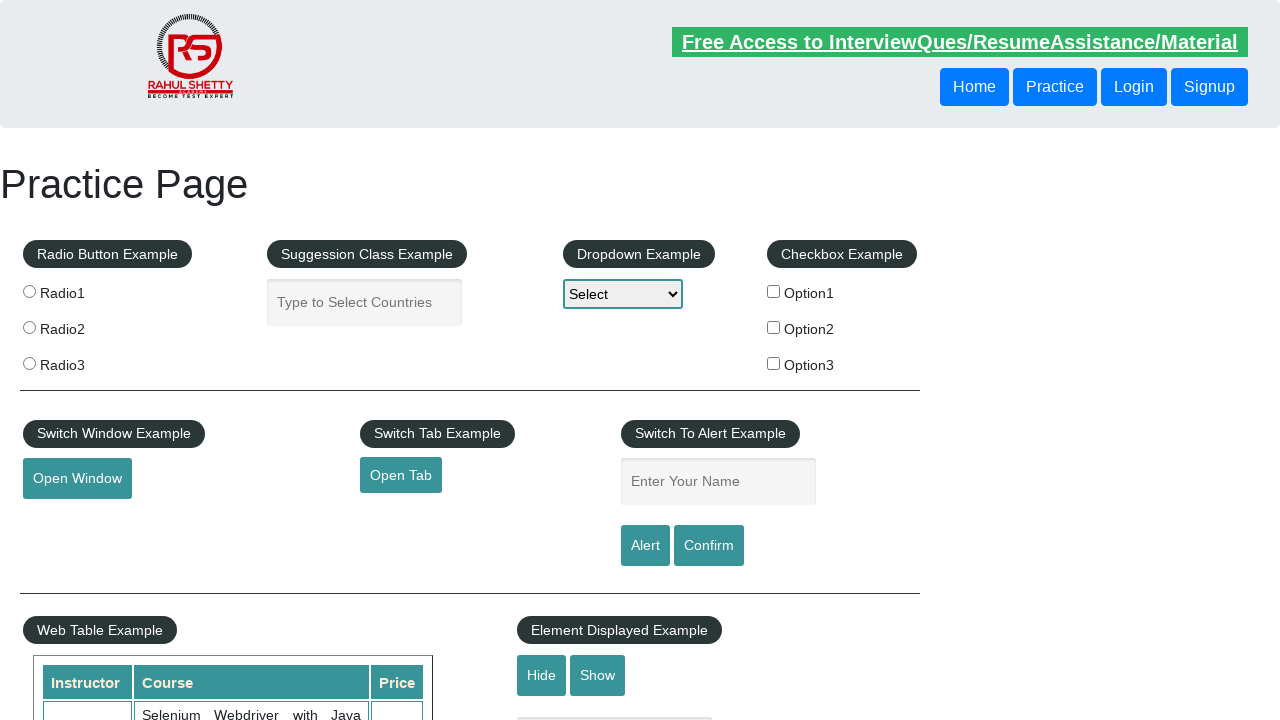

Scrolled mouse hover button into view
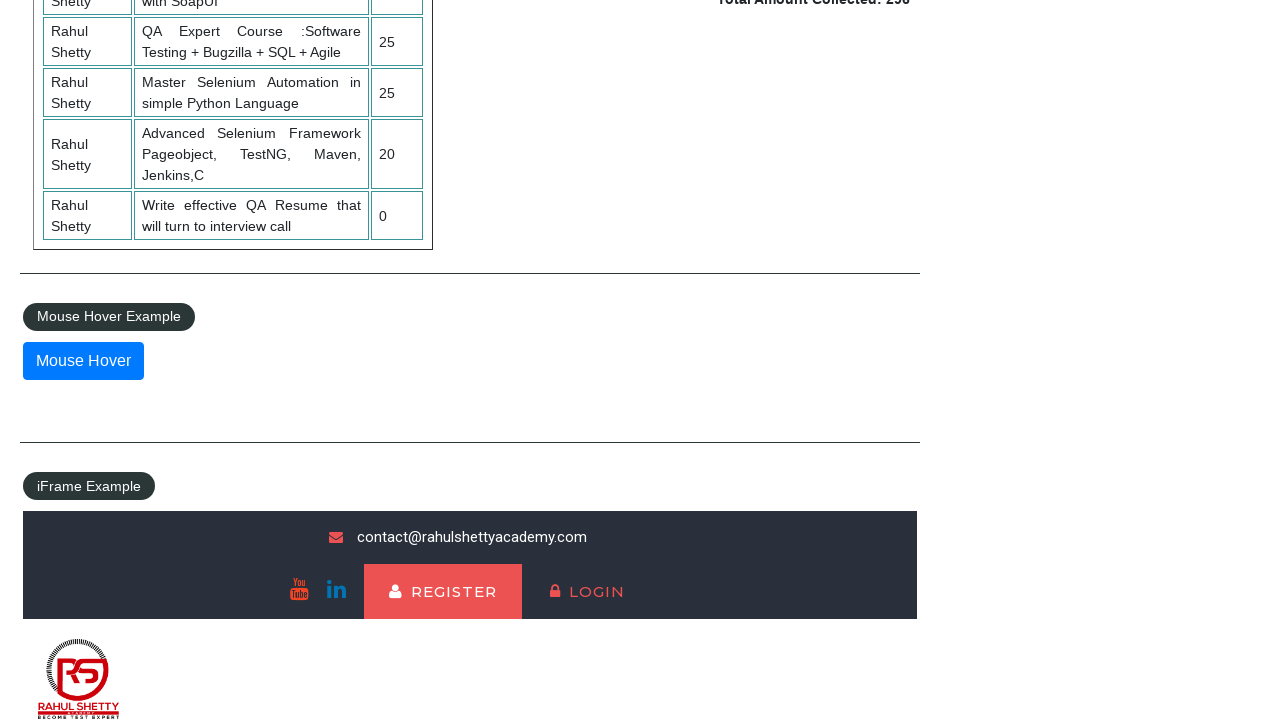

Hovered over button to reveal dropdown menu at (83, 361) on button#mousehover
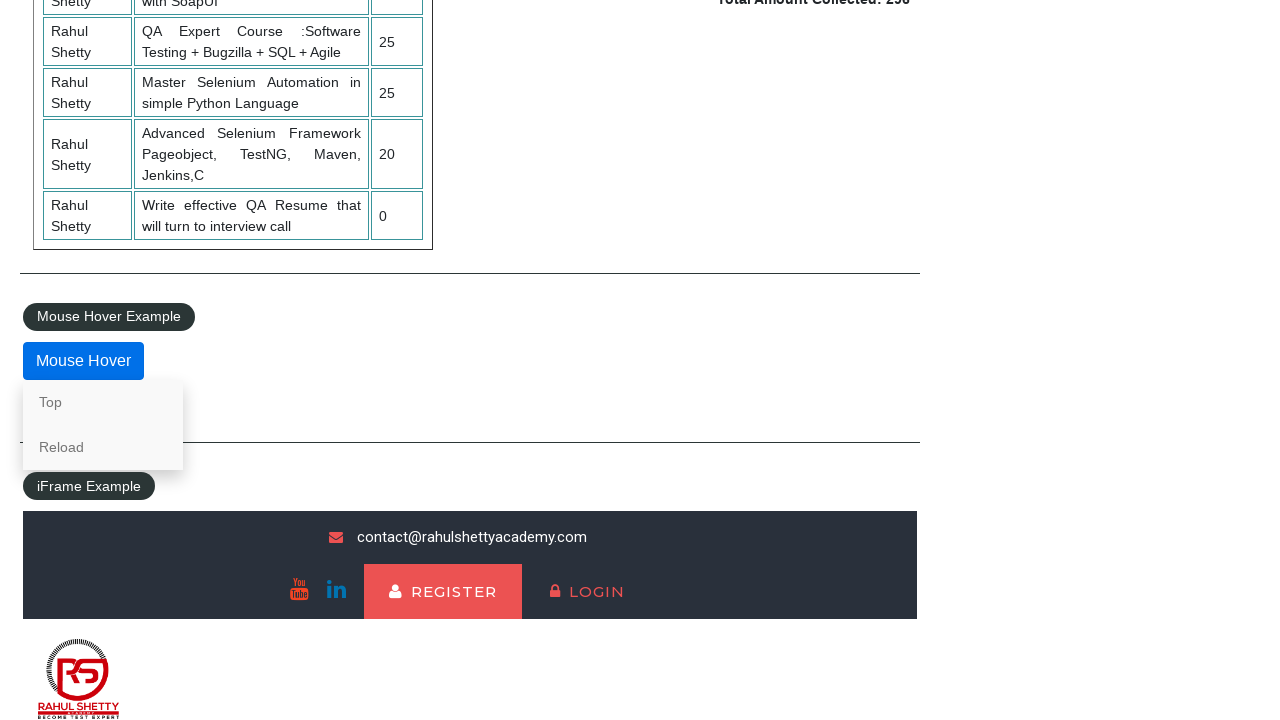

Clicked Reload option from dropdown menu at (103, 447) on a:text('Reload')
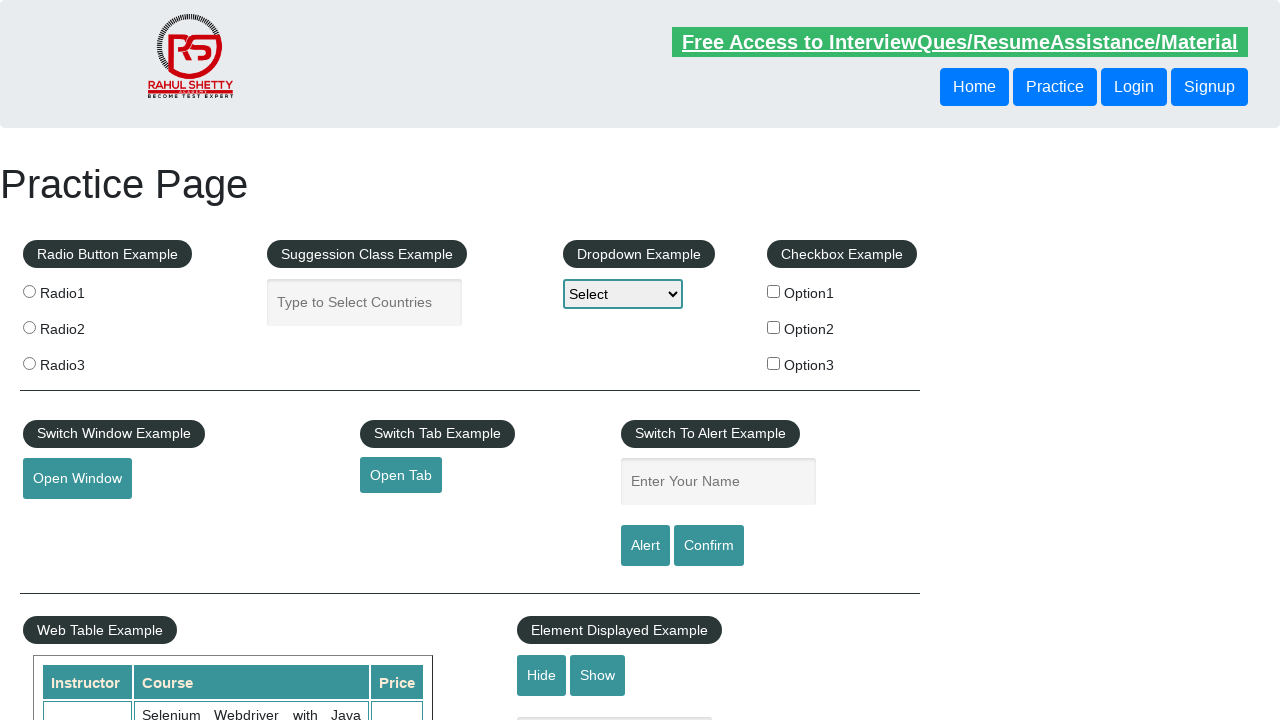

Page reloaded and reached network idle state
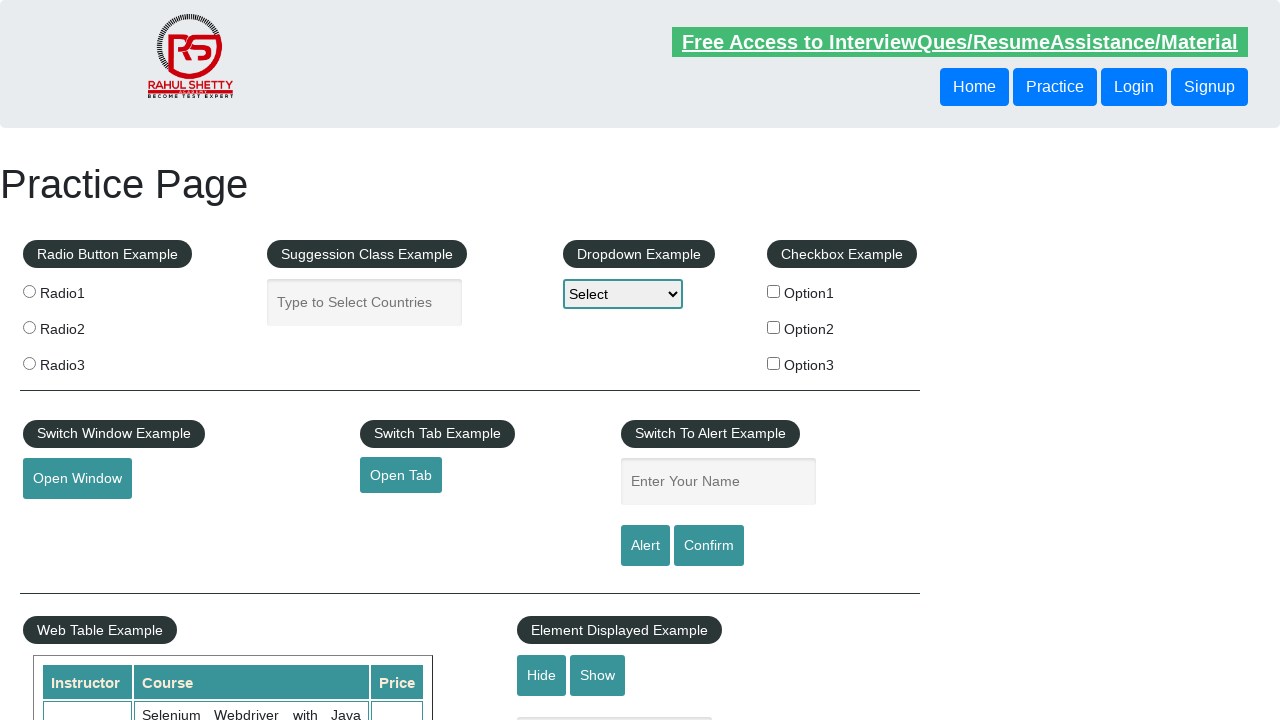

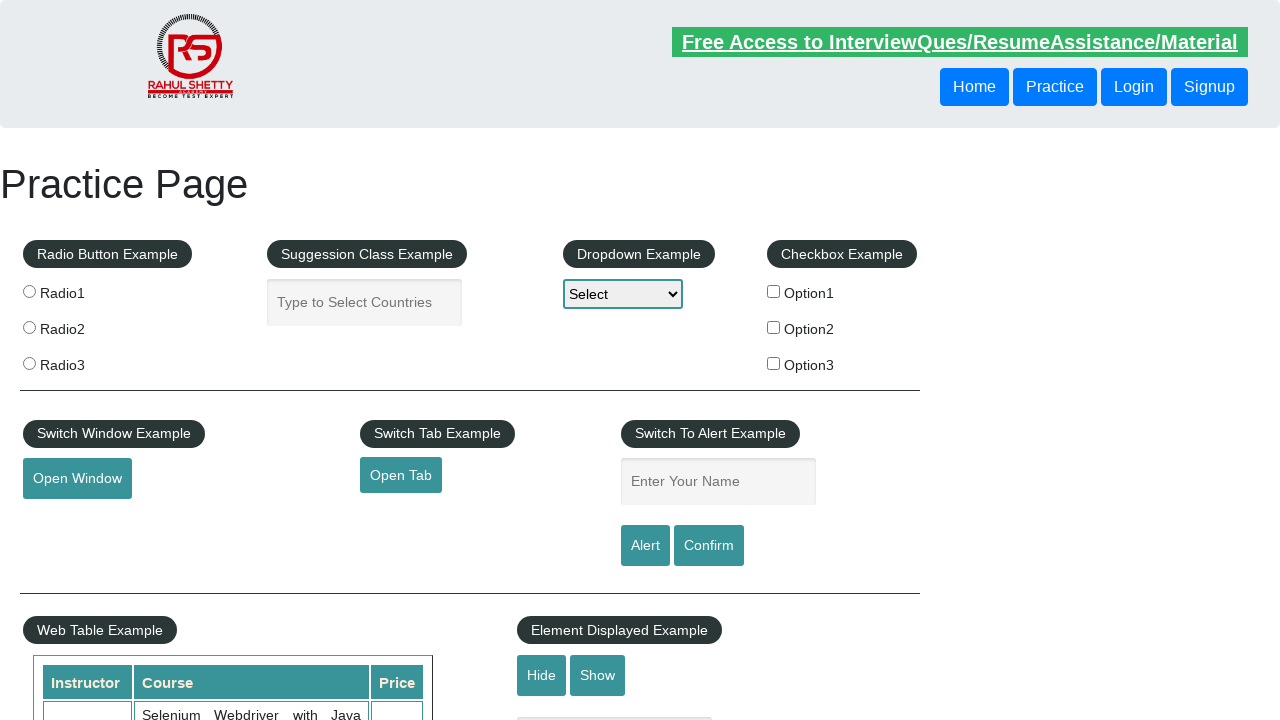